Tests E-Prime checker with various contractions

Starting URL: https://www.exploratorytestingacademy.com/app/

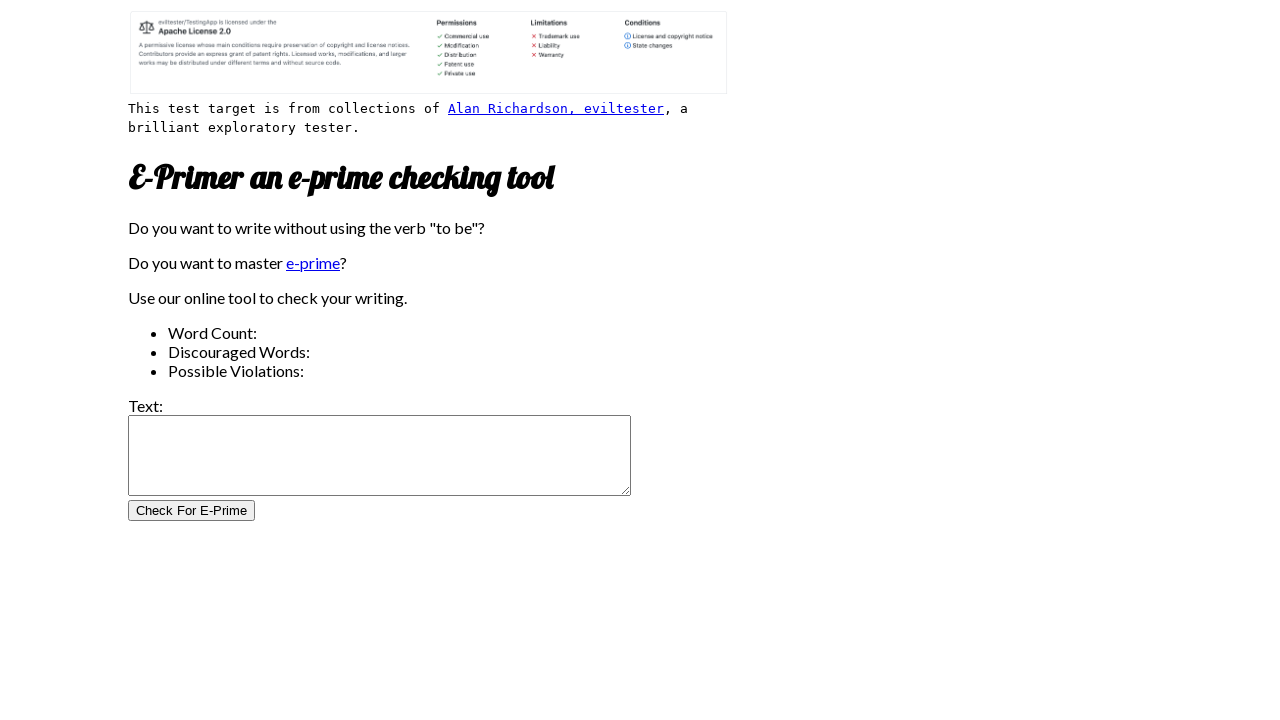

Filled input field with contraction examples for E-Prime checking on #inputtext
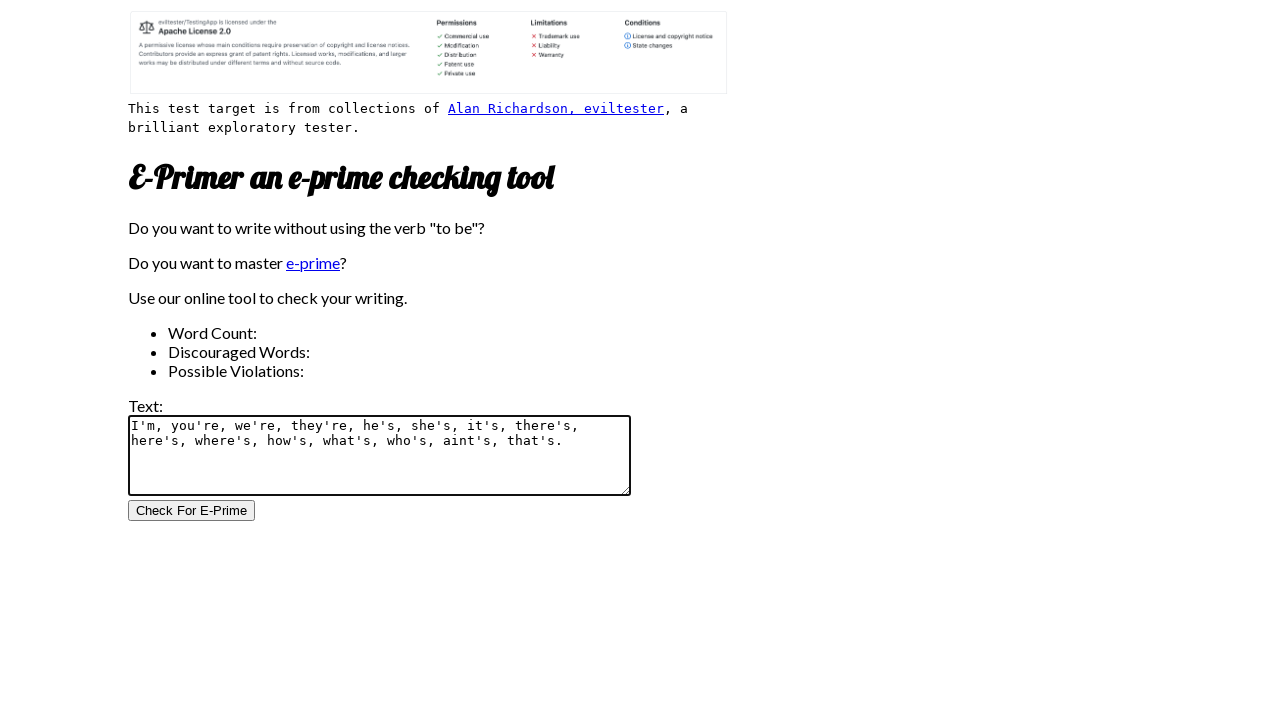

Clicked E-Prime check button to analyze contractions at (192, 511) on #CheckForEPrimeButton
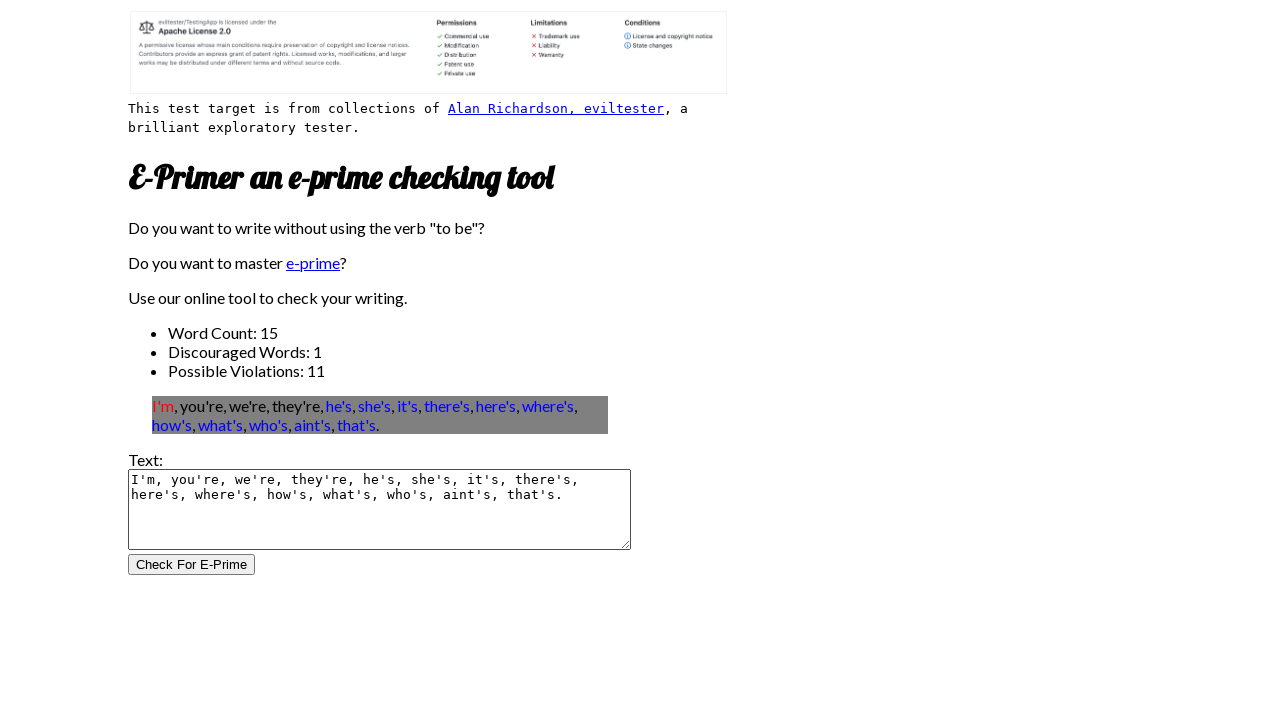

E-Prime check results loaded with word count displayed
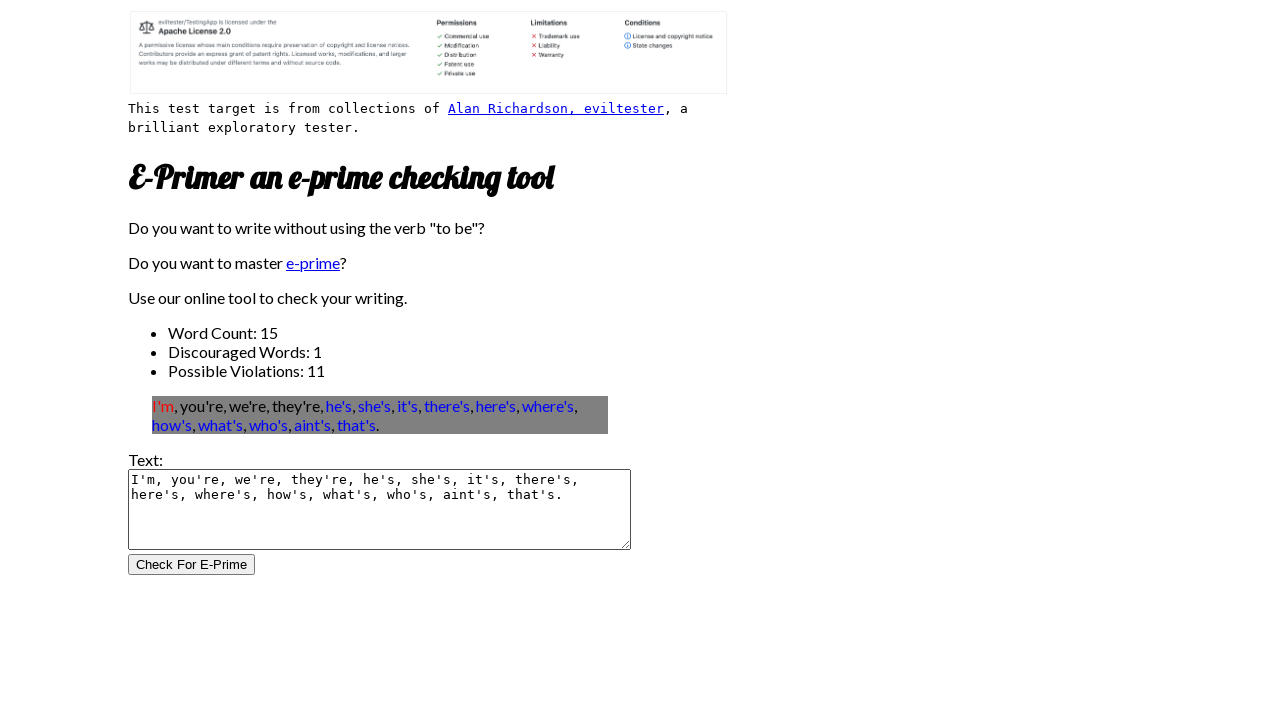

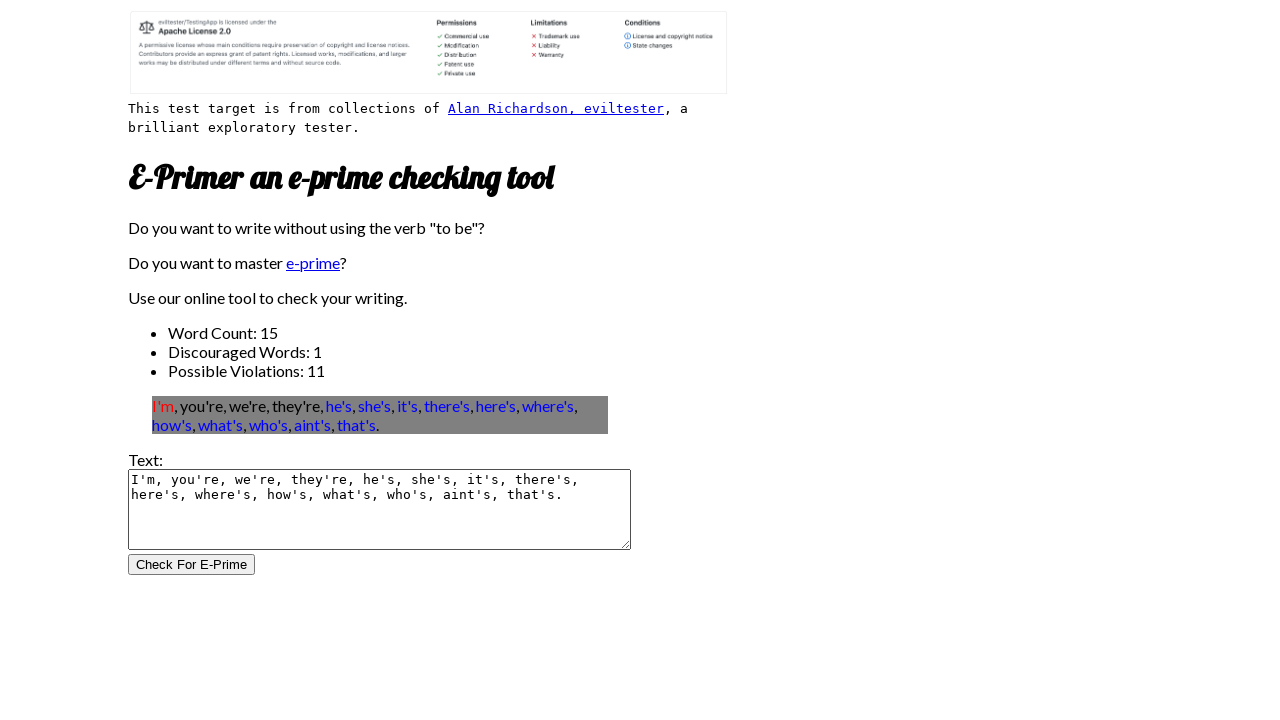